Tests popup window functionality by hovering over a "SwitchTo" menu element and clicking on the "Windows" link to trigger window-related behavior.

Starting URL: https://demo.automationtesting.in/Windows.html

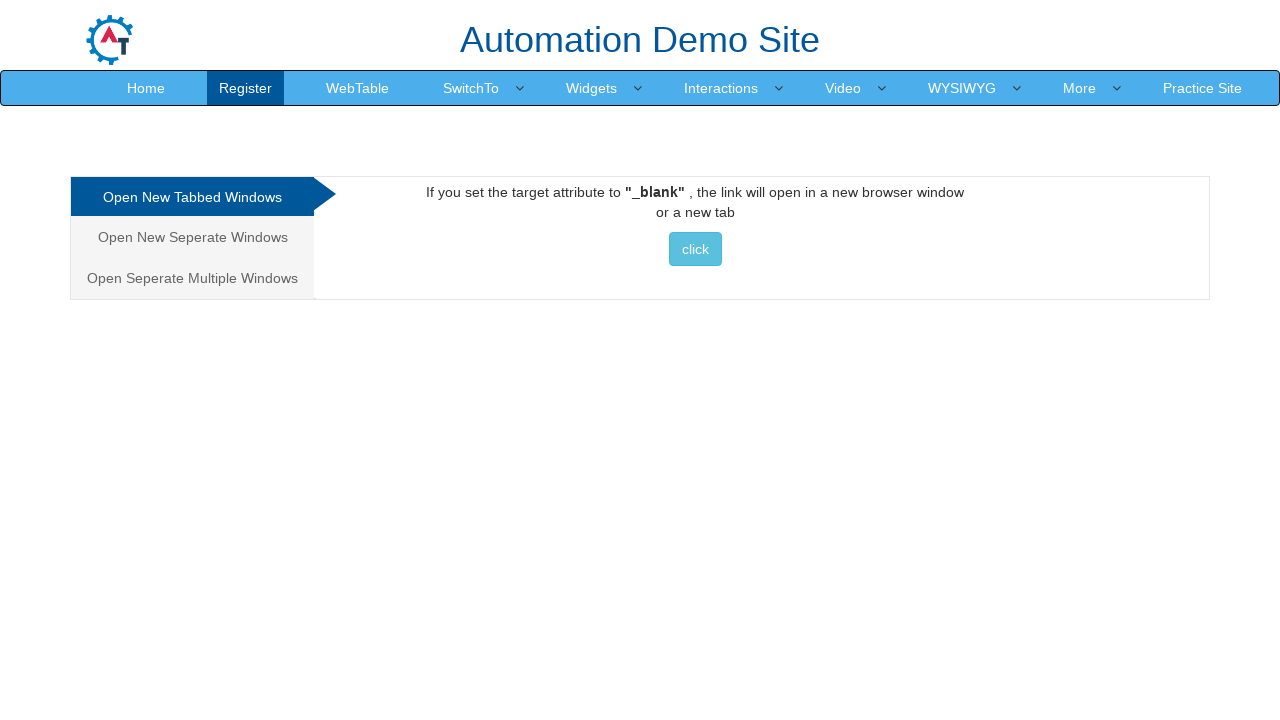

Hovered over 'SwitchTo' menu element to reveal dropdown at (471, 88) on text=SwitchTo
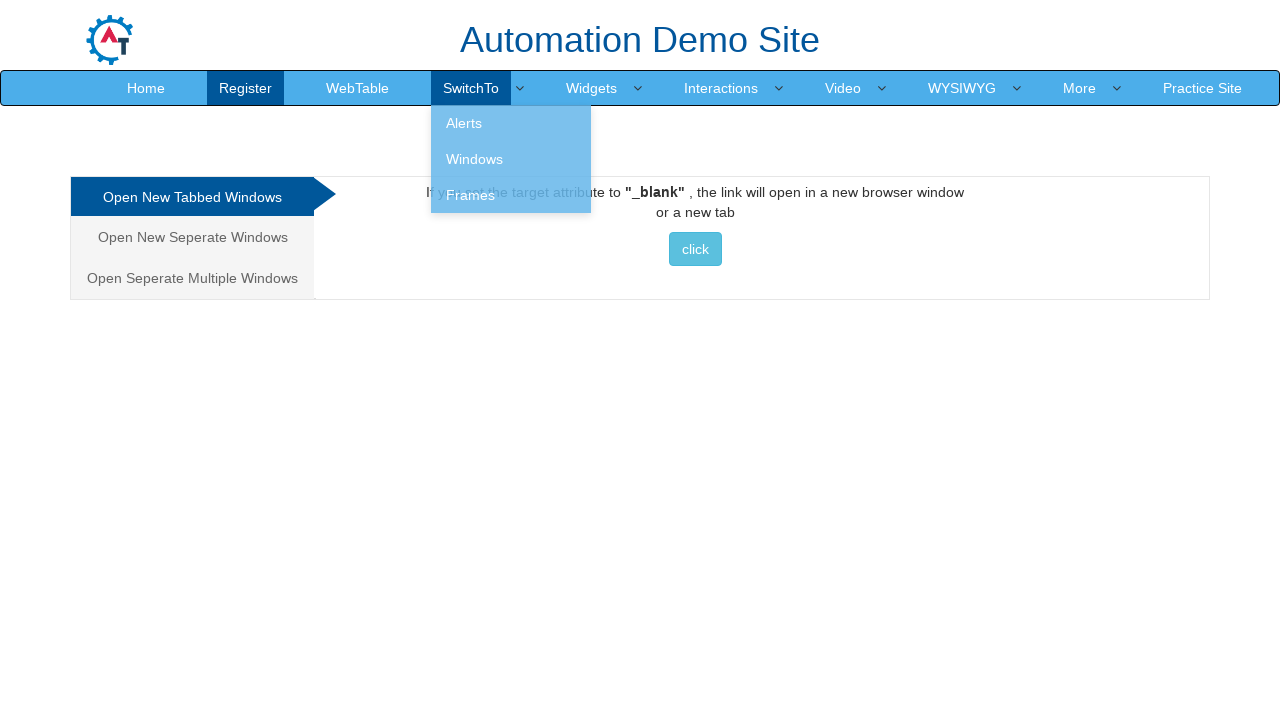

Waited 1 second for dropdown menu to appear
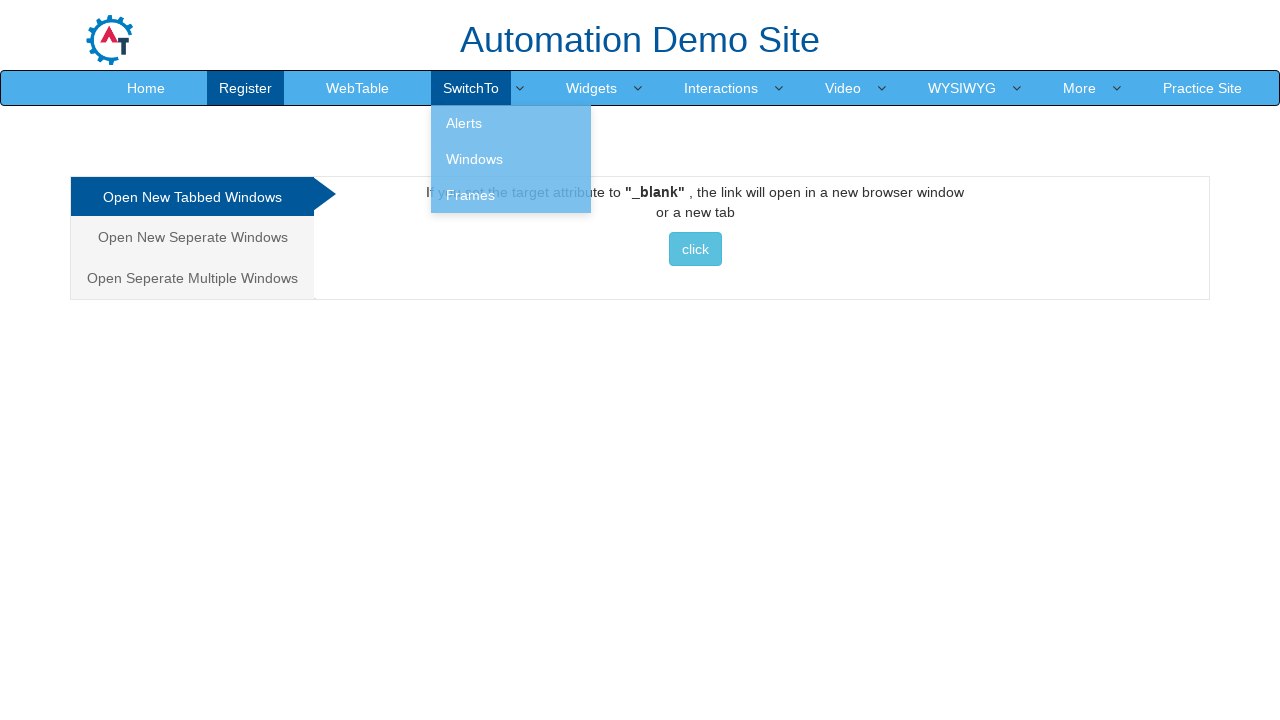

Clicked on 'Windows' link to trigger window-related behavior at (511, 159) on text=Windows
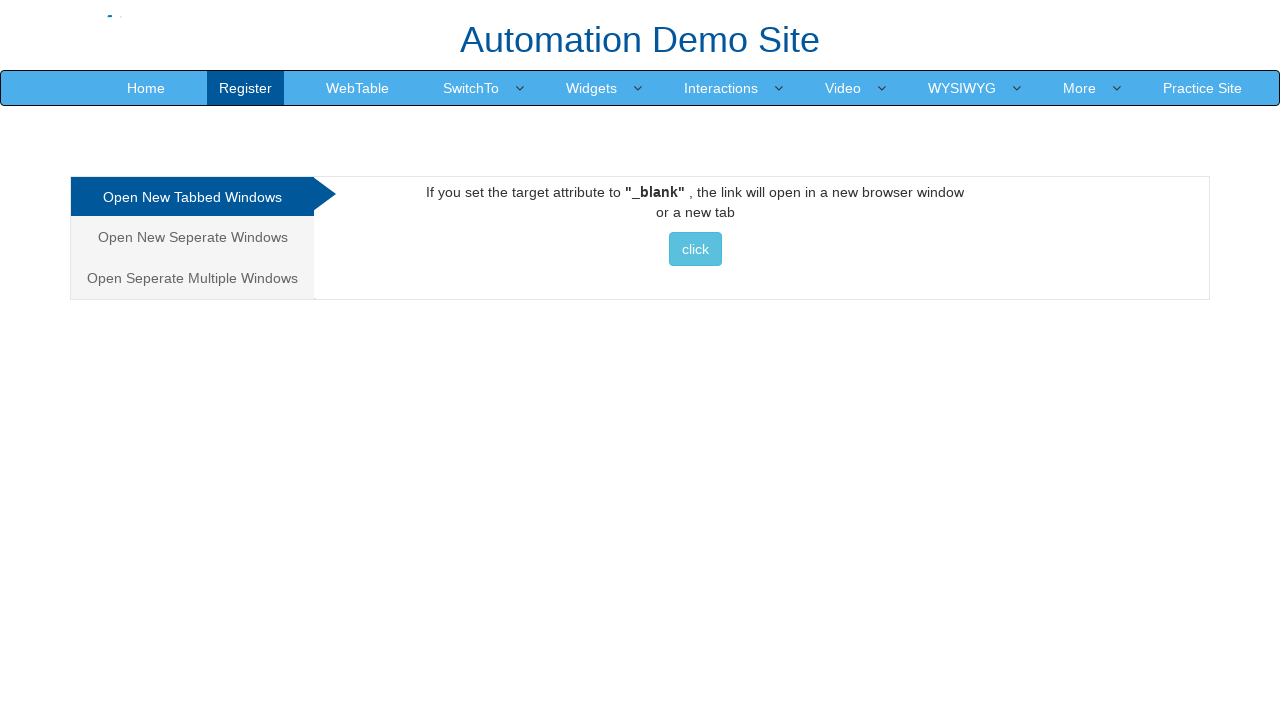

Waited 1 second for window action to complete
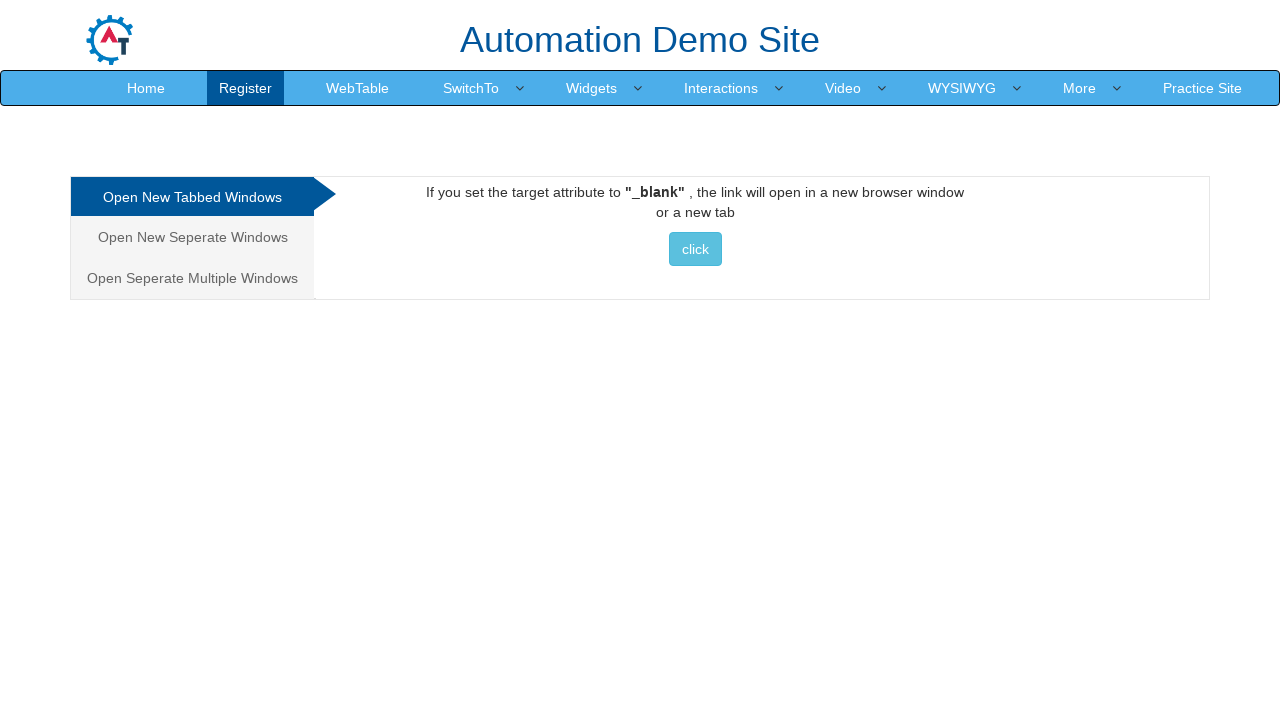

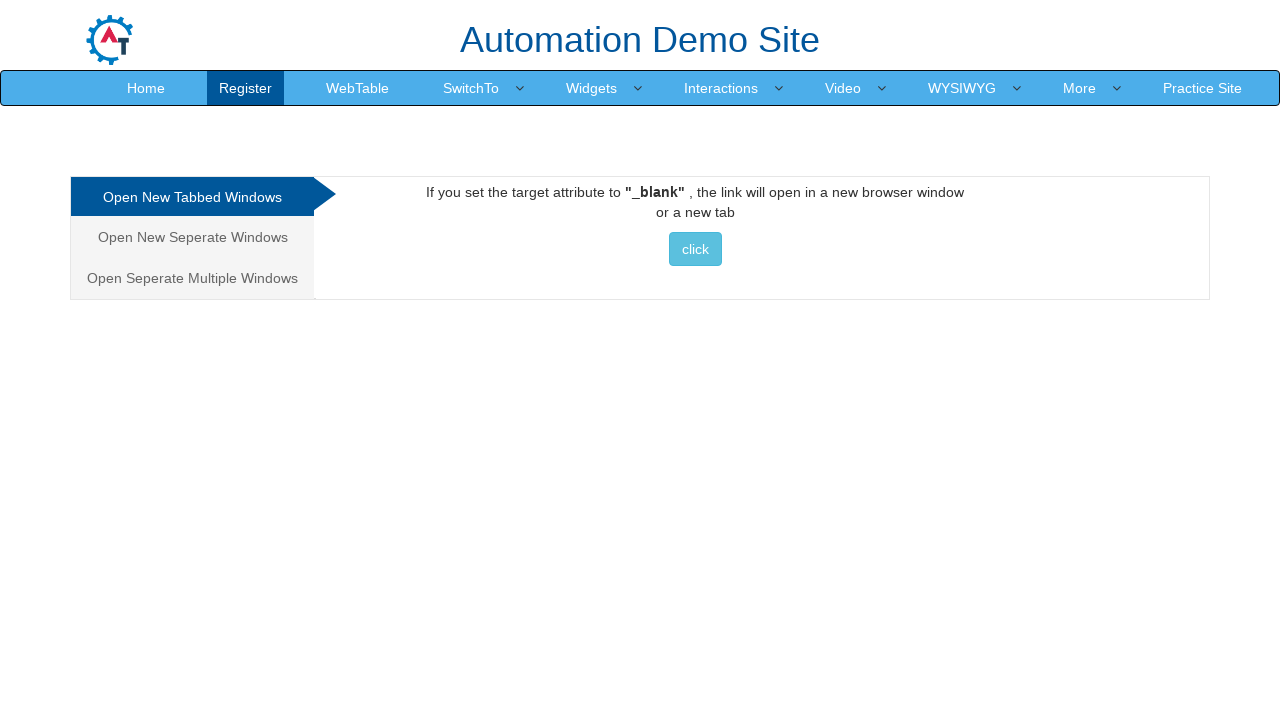